Tests contact form validation and successful submission by first triggering validation errors, then filling form fields correctly and submitting to verify success message.

Starting URL: https://jupiter.cloud.planittesting.com/

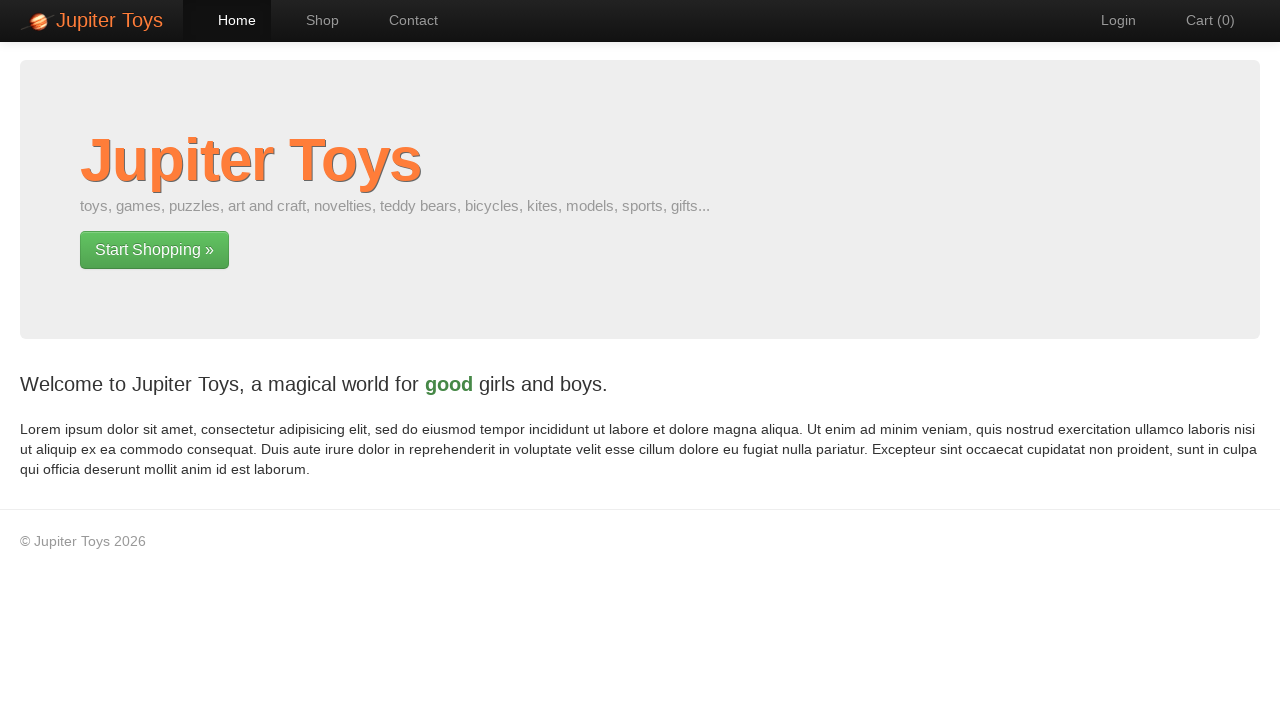

Clicked Contact navigation link at (404, 20) on #nav-contact
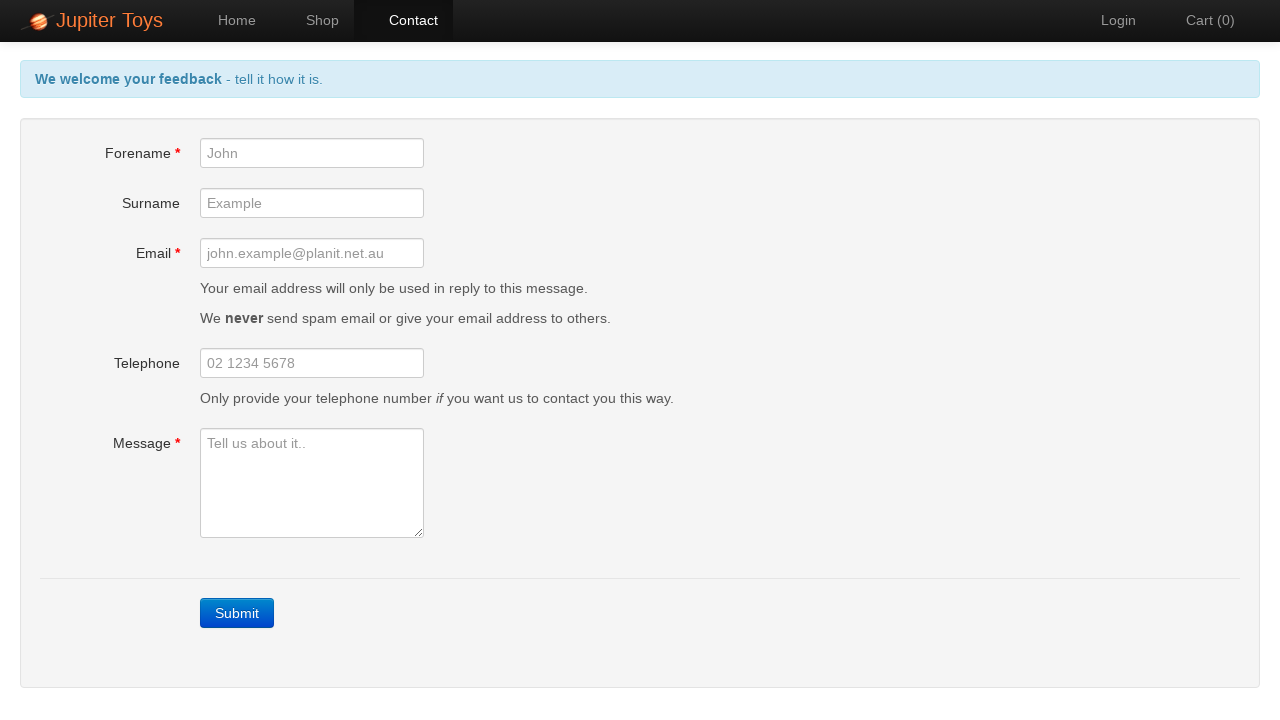

Submit button became visible
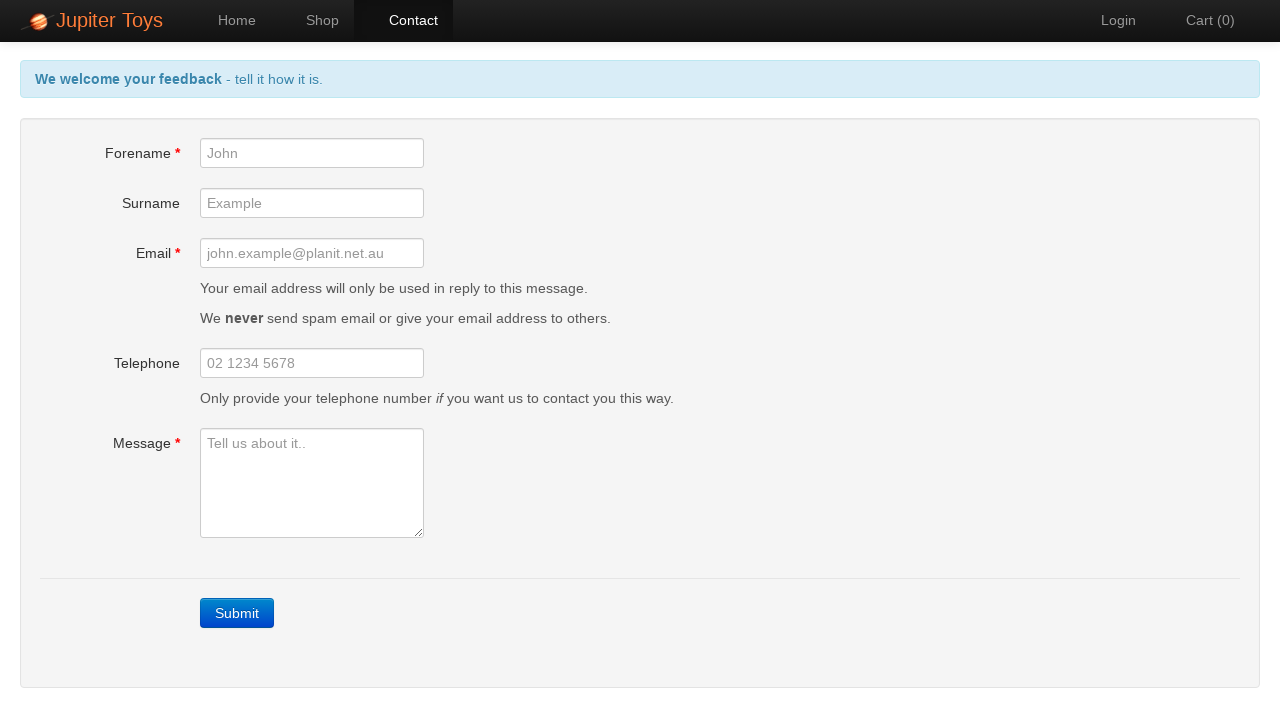

Clicked submit button without filling form to trigger validation errors at (237, 613) on .btn-primary
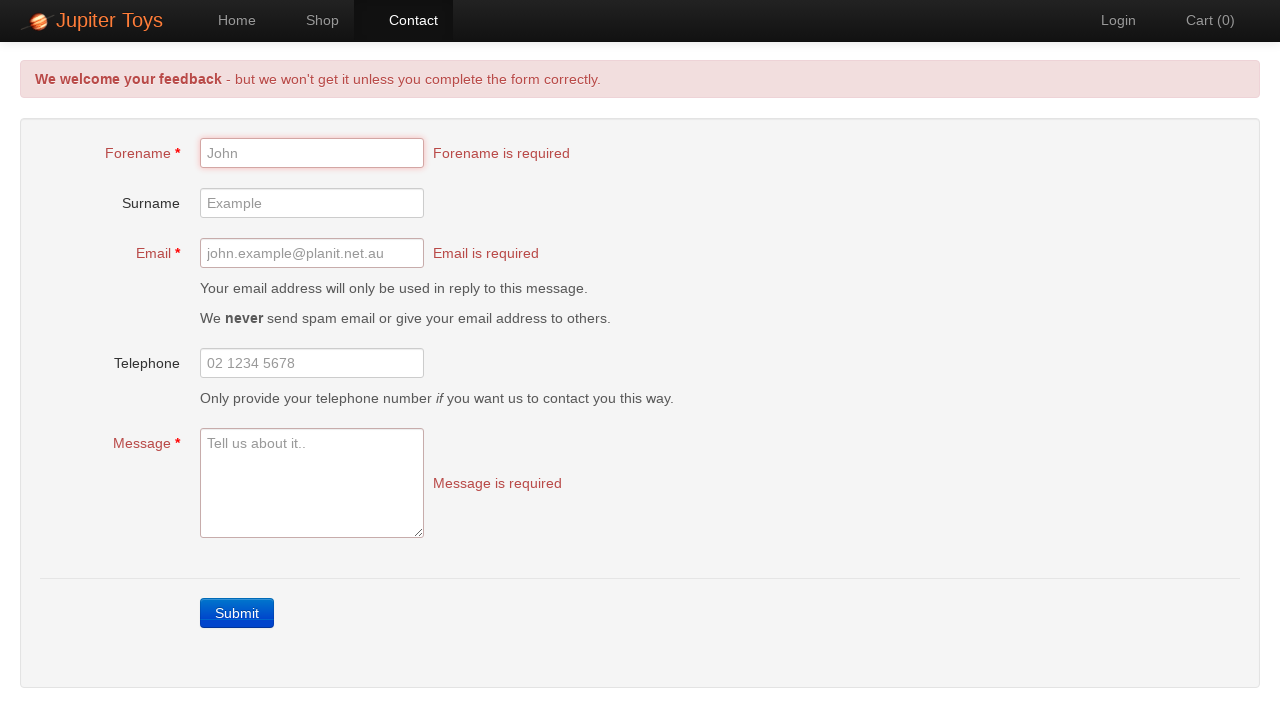

Forename validation error message appeared
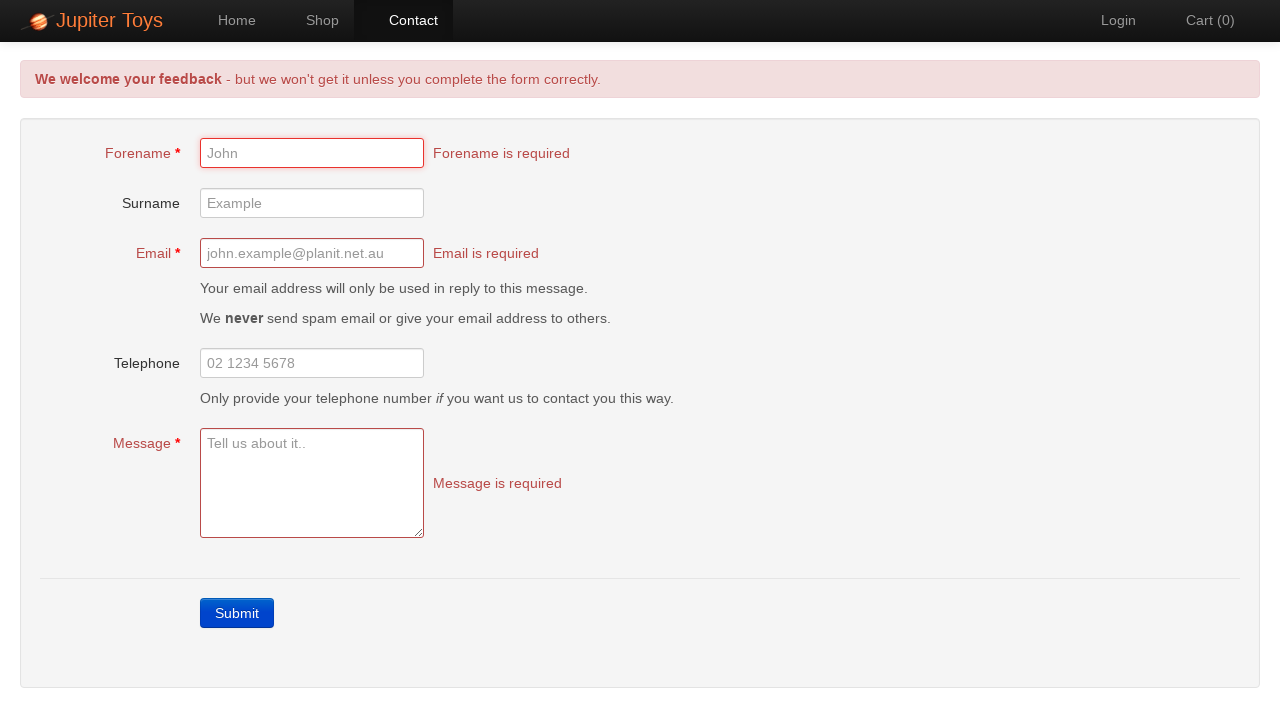

Email validation error message appeared
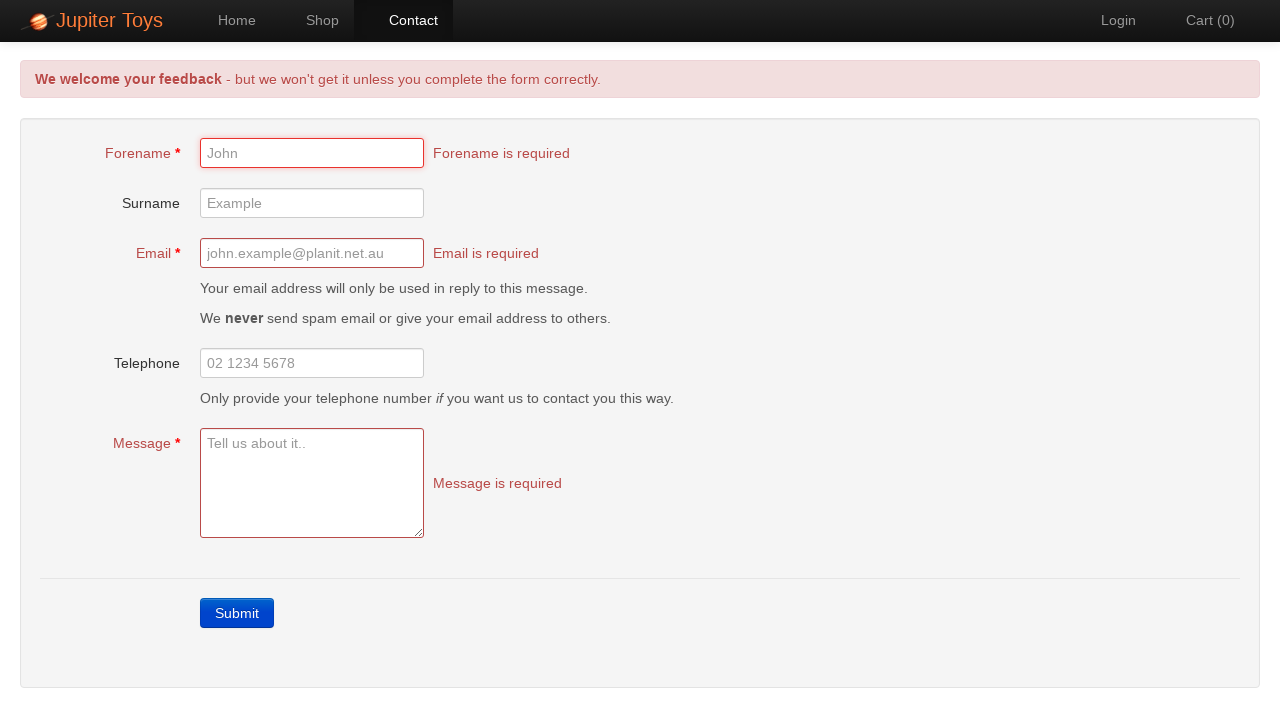

Message validation error message appeared
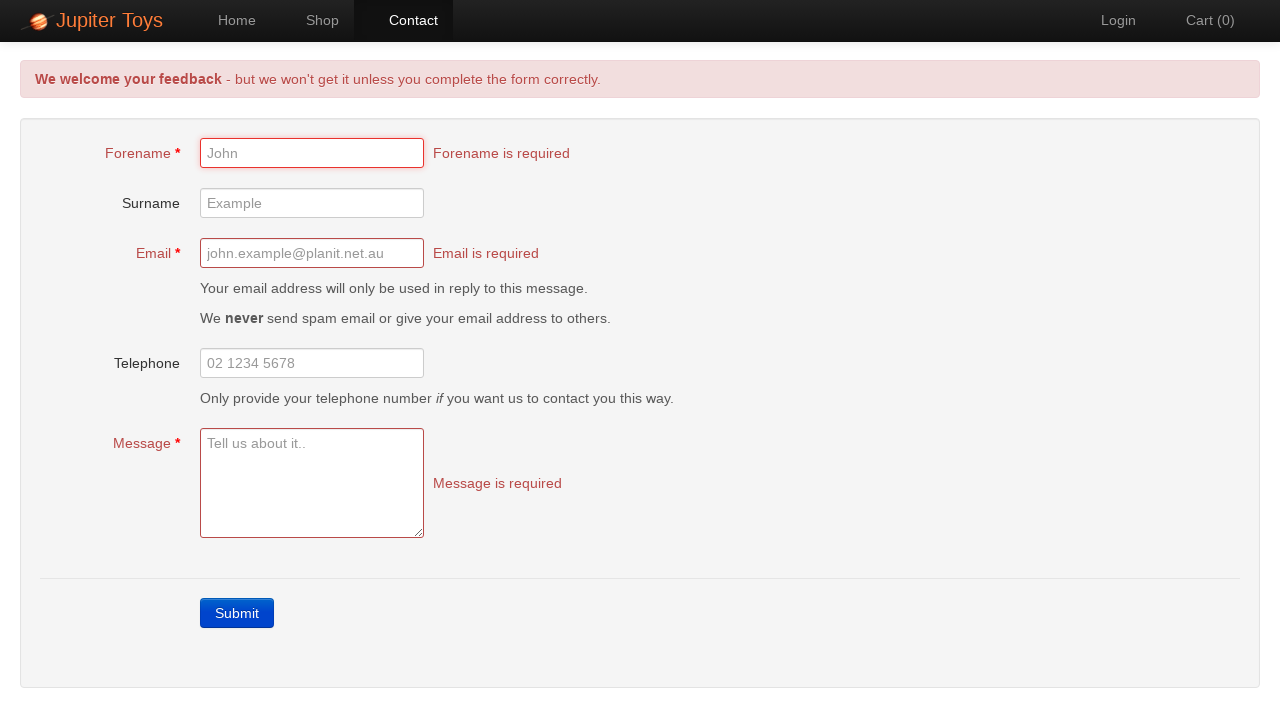

Filled forename field with 'Sarah' on #forename
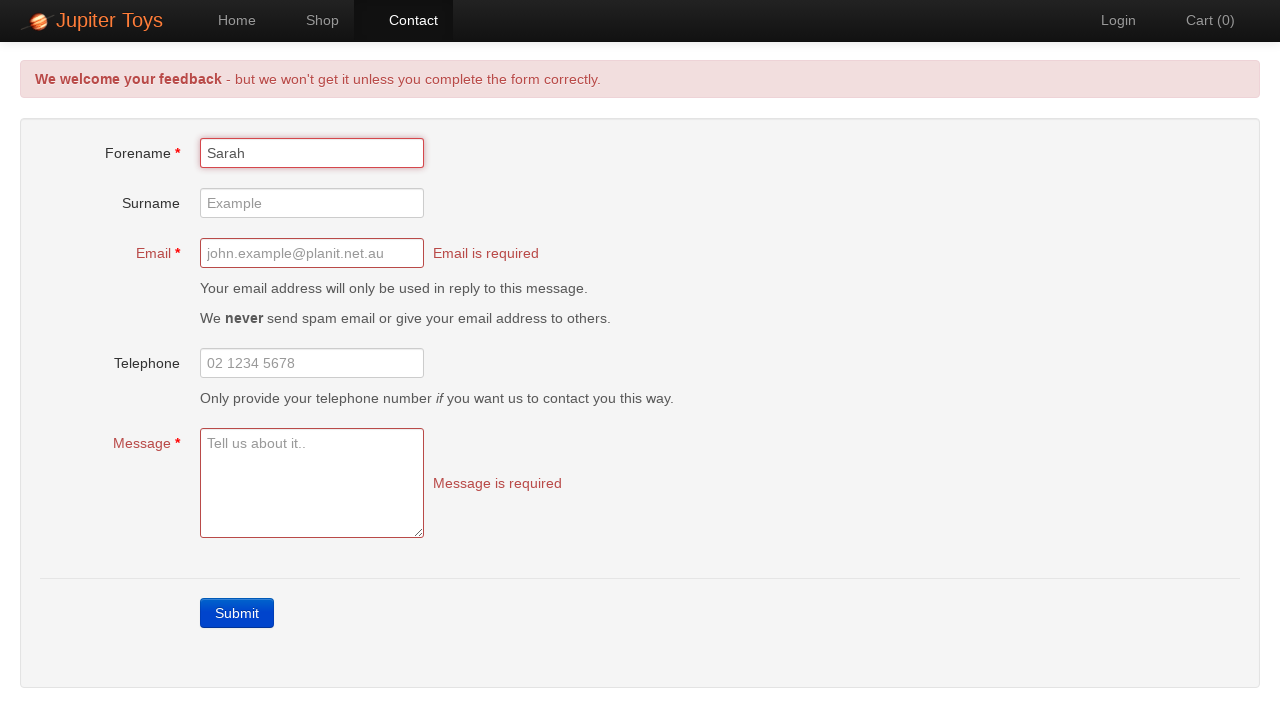

Filled email field with 'sarah.johnson@example.com' on #email
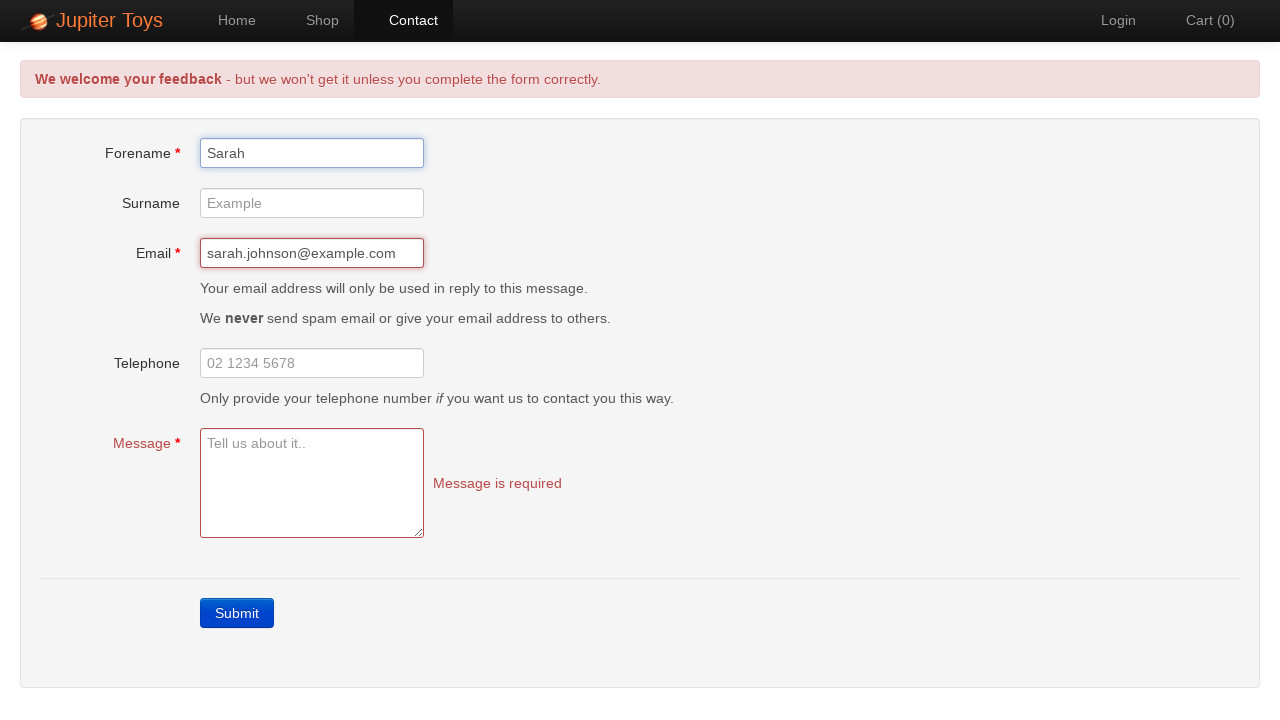

Filled message field with 'Testing the contact form submission' on #message
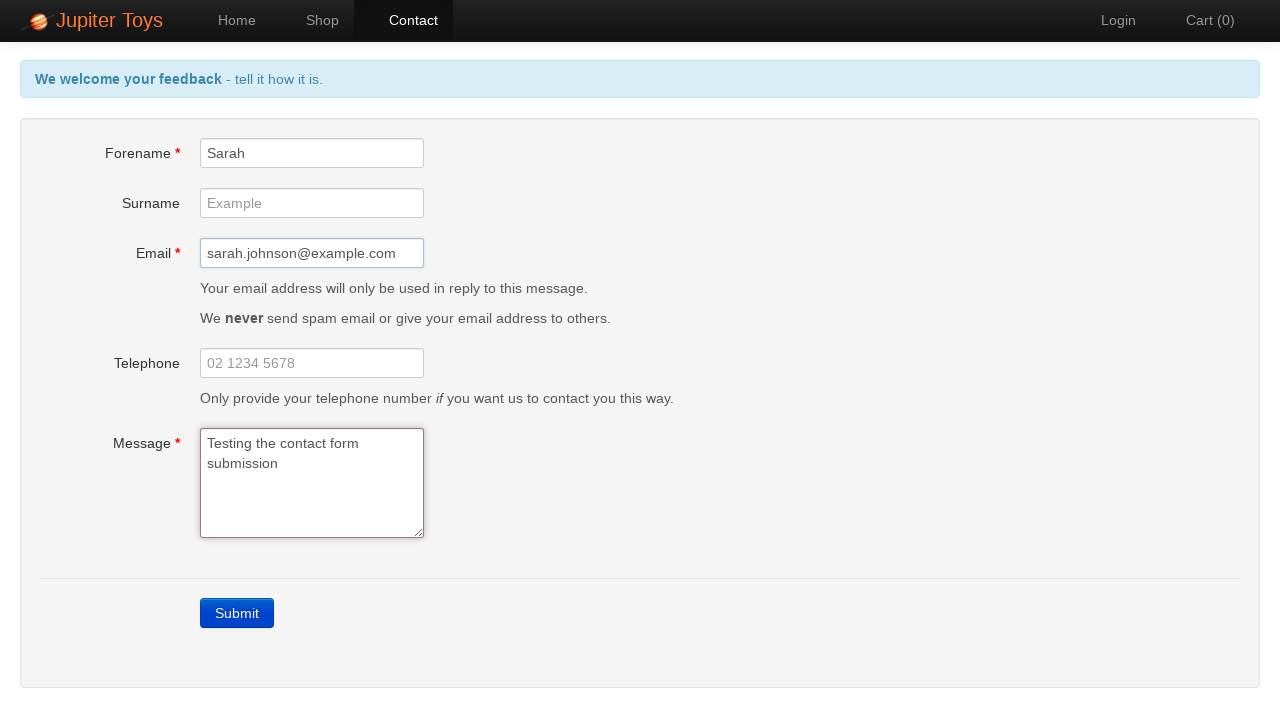

Clicked submit button to submit completed form at (237, 613) on .btn-primary
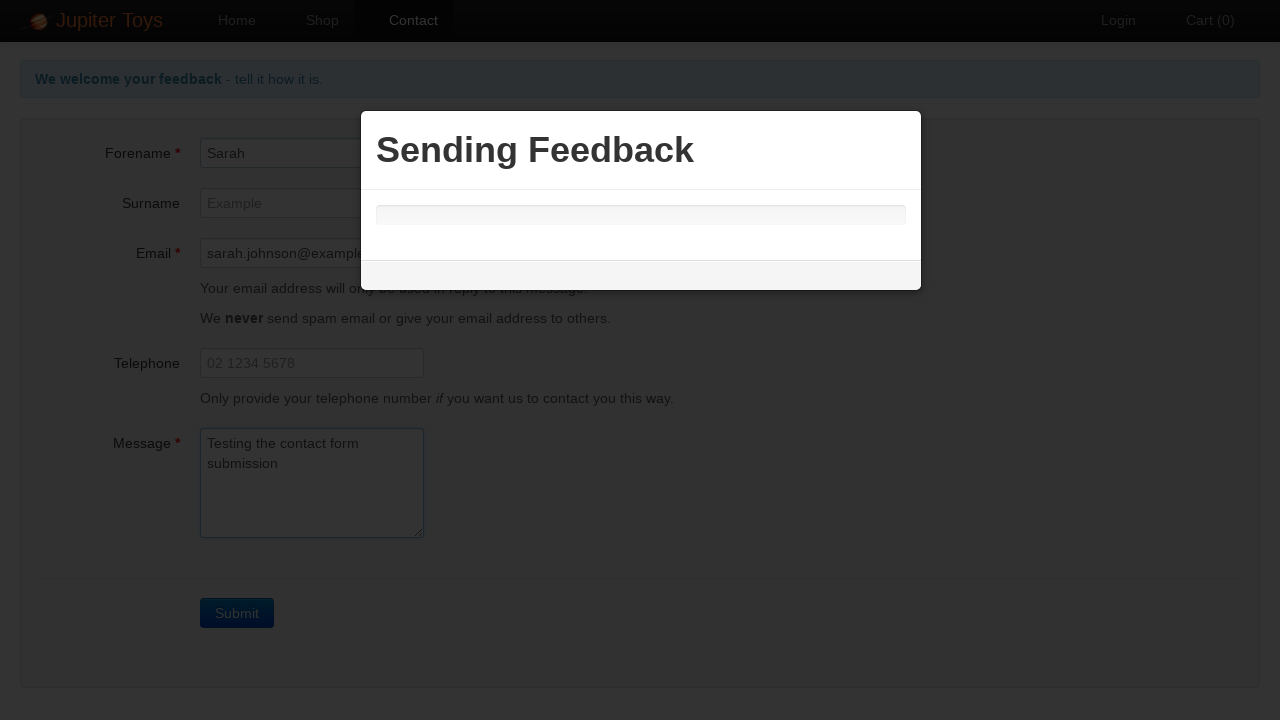

Success message appeared confirming form submission
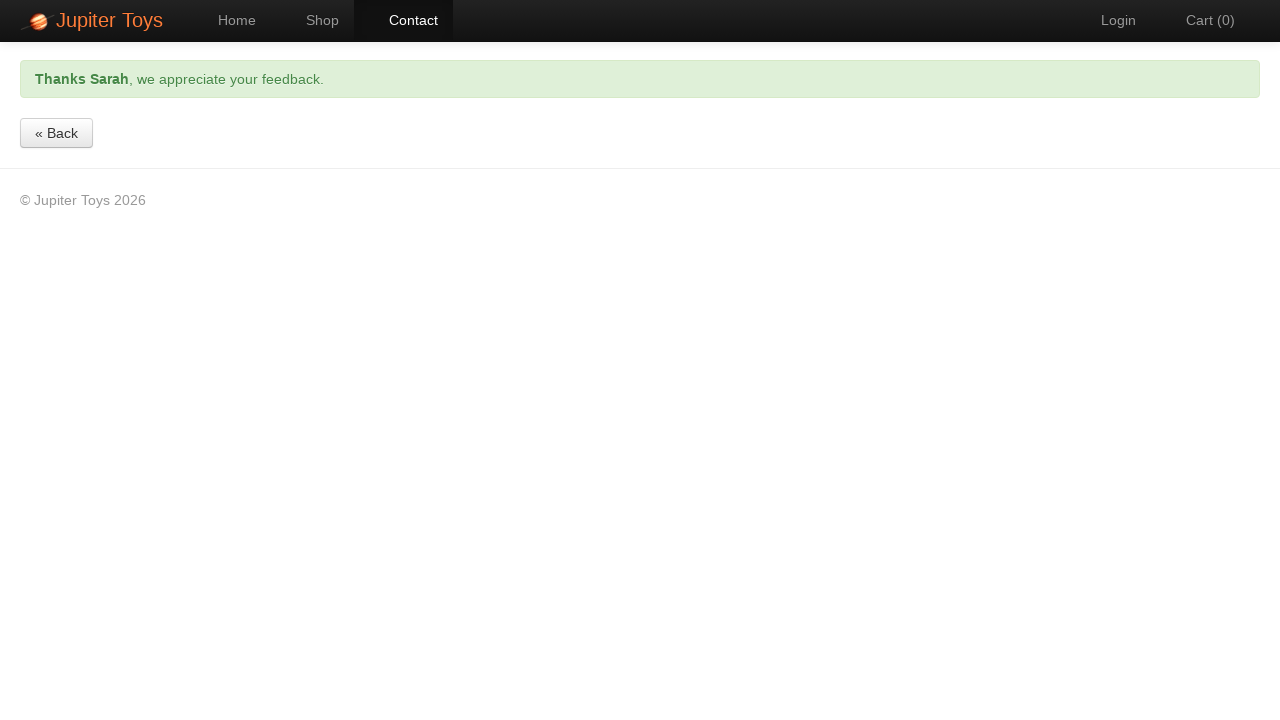

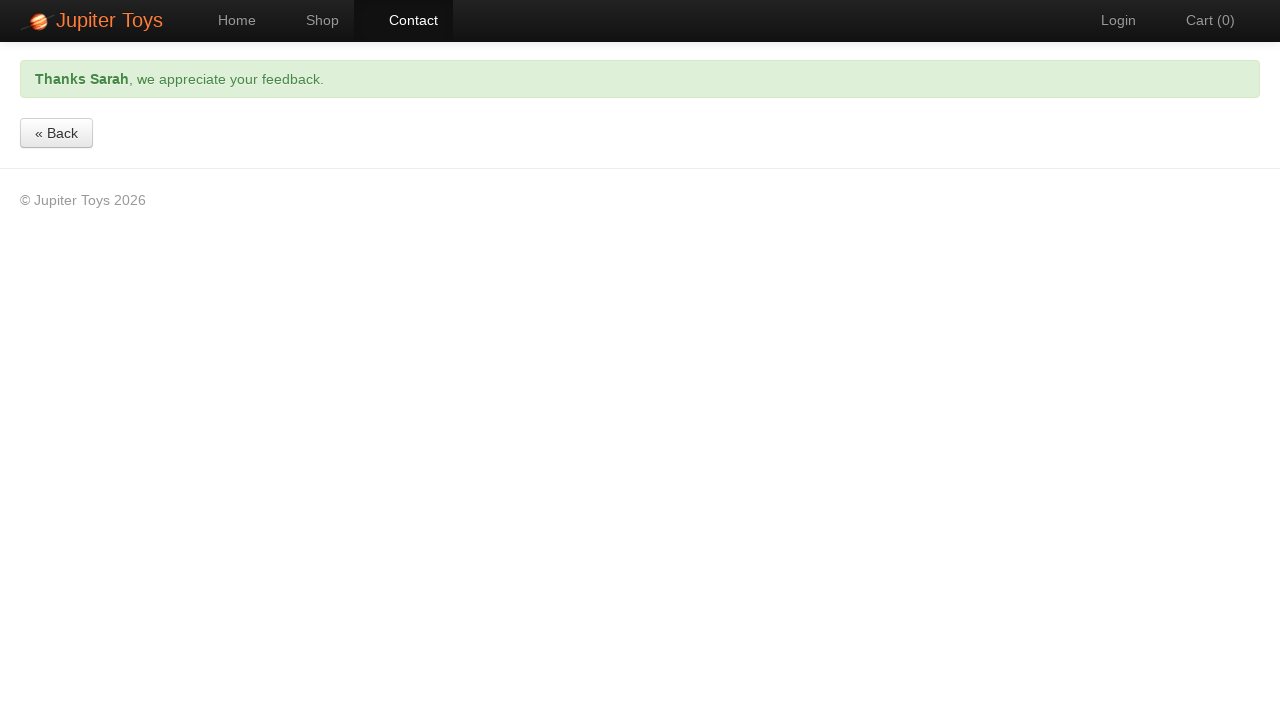